Navigates through multiple pages of quotes using the Next link to test pagination functionality.

Starting URL: http://quotes.toscrape.com/

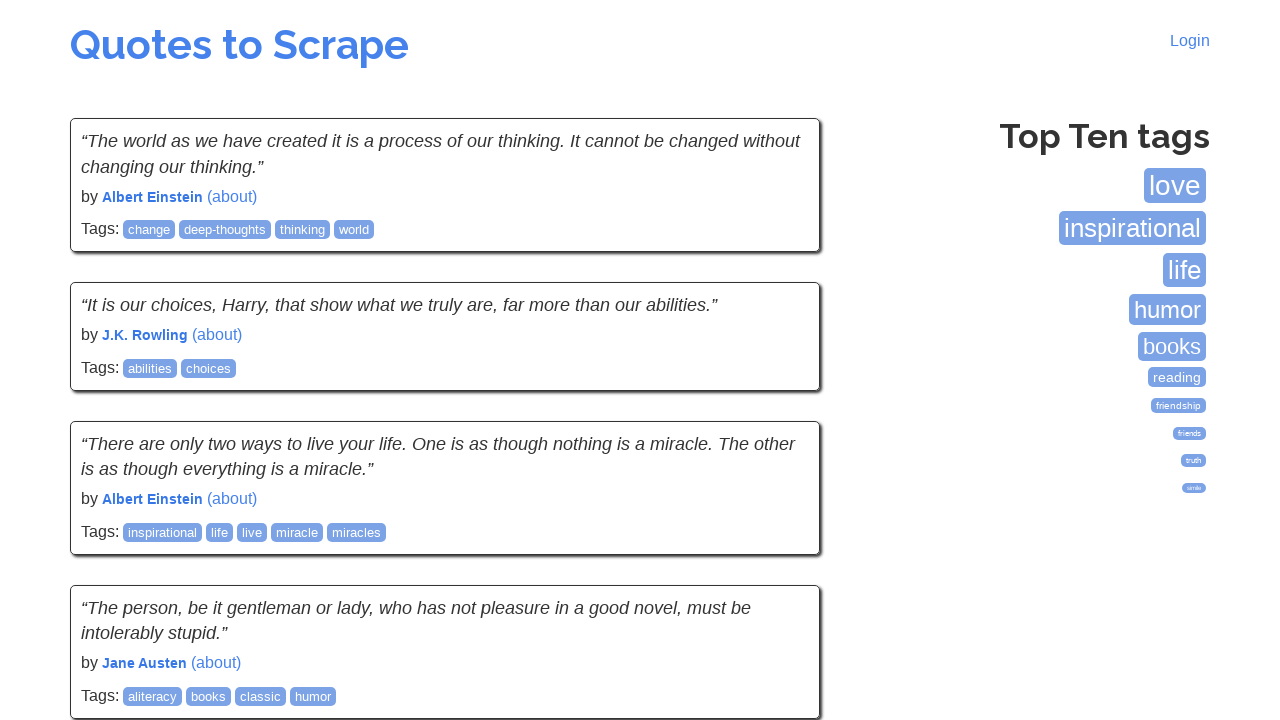

Waited for quotes to load on first page
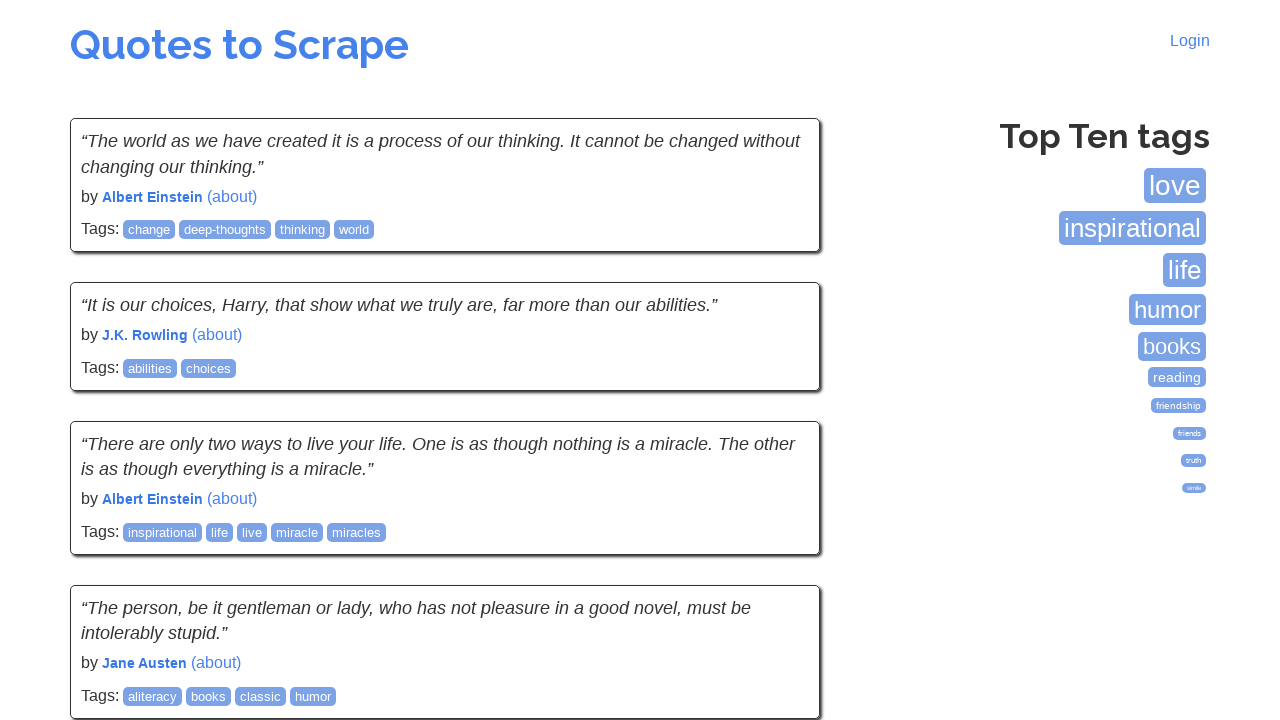

Clicked Next link to navigate to page 2 at (778, 542) on li.next a
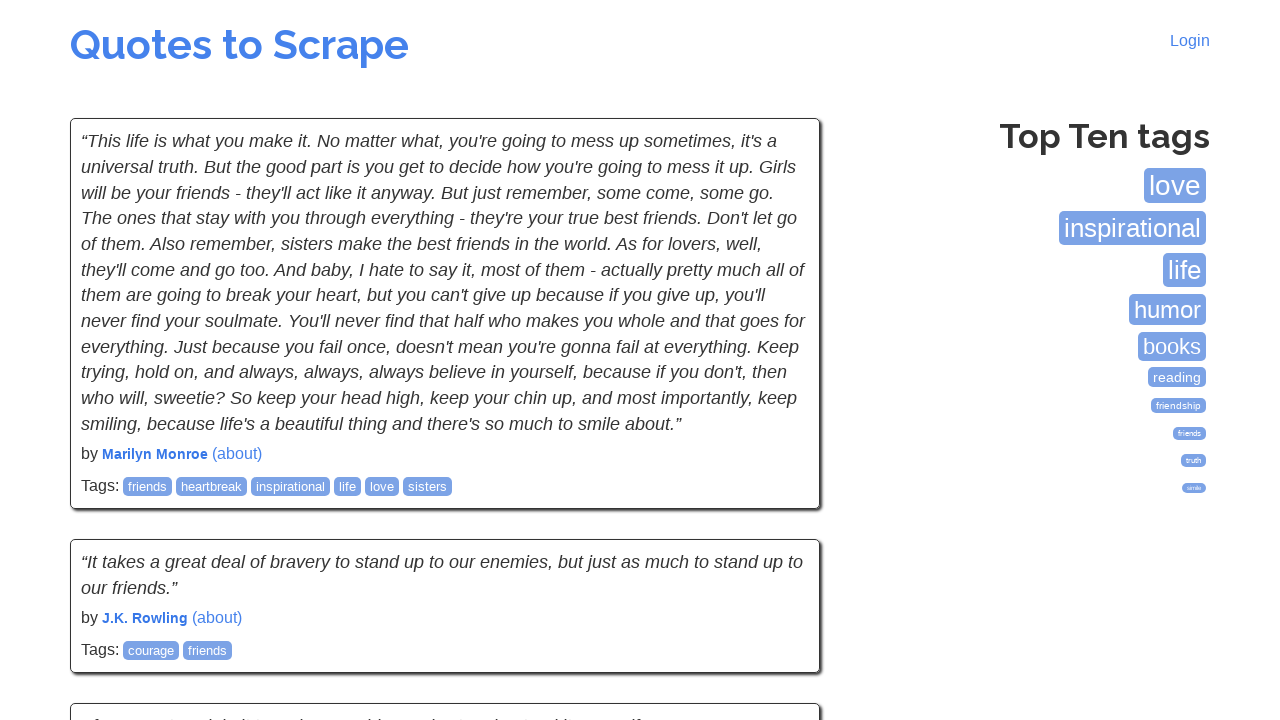

Waited for quotes to load on page 2
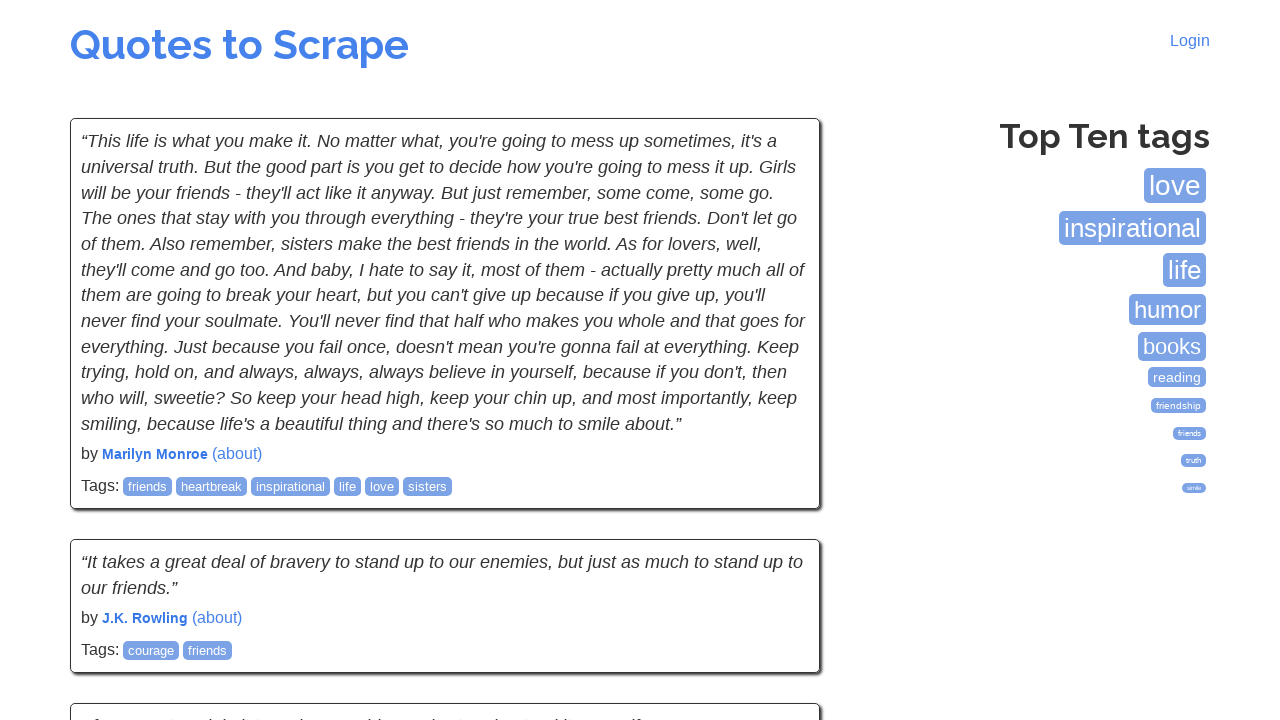

Clicked Next link to navigate to page 3 at (778, 542) on li.next a
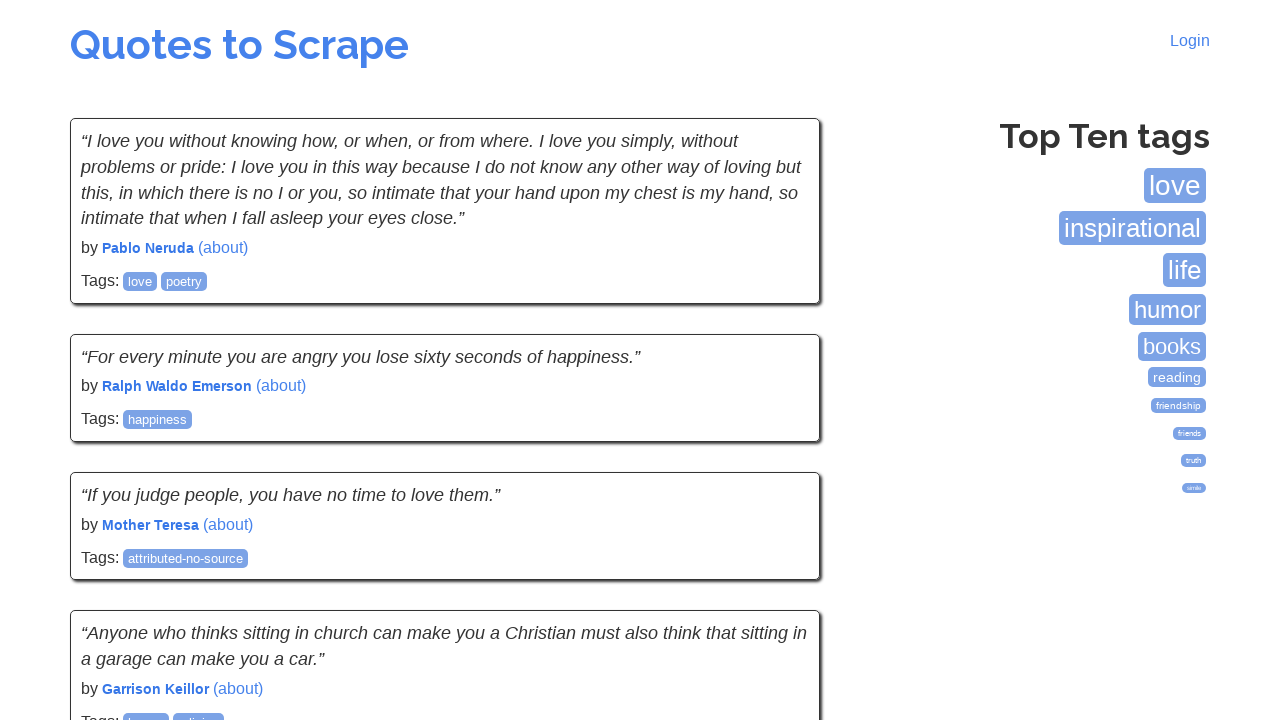

Waited for quotes to load on page 3
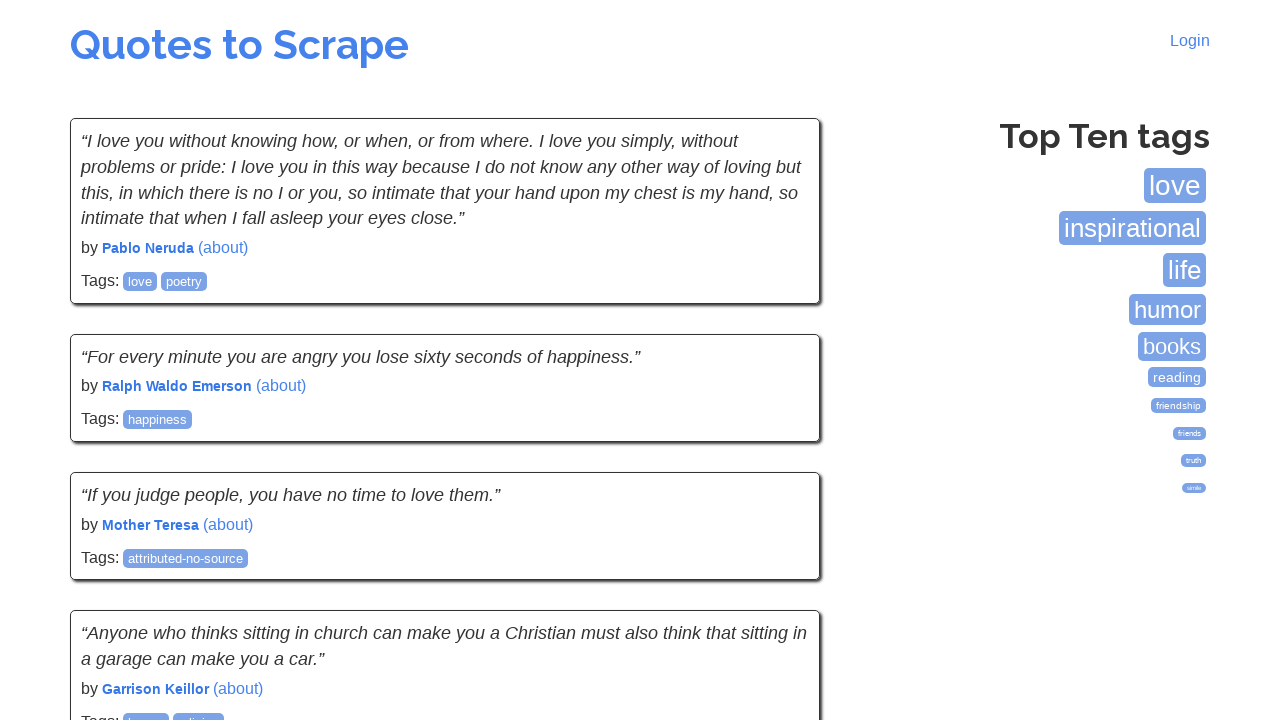

Clicked Next link to navigate to page 4 at (778, 542) on li.next a
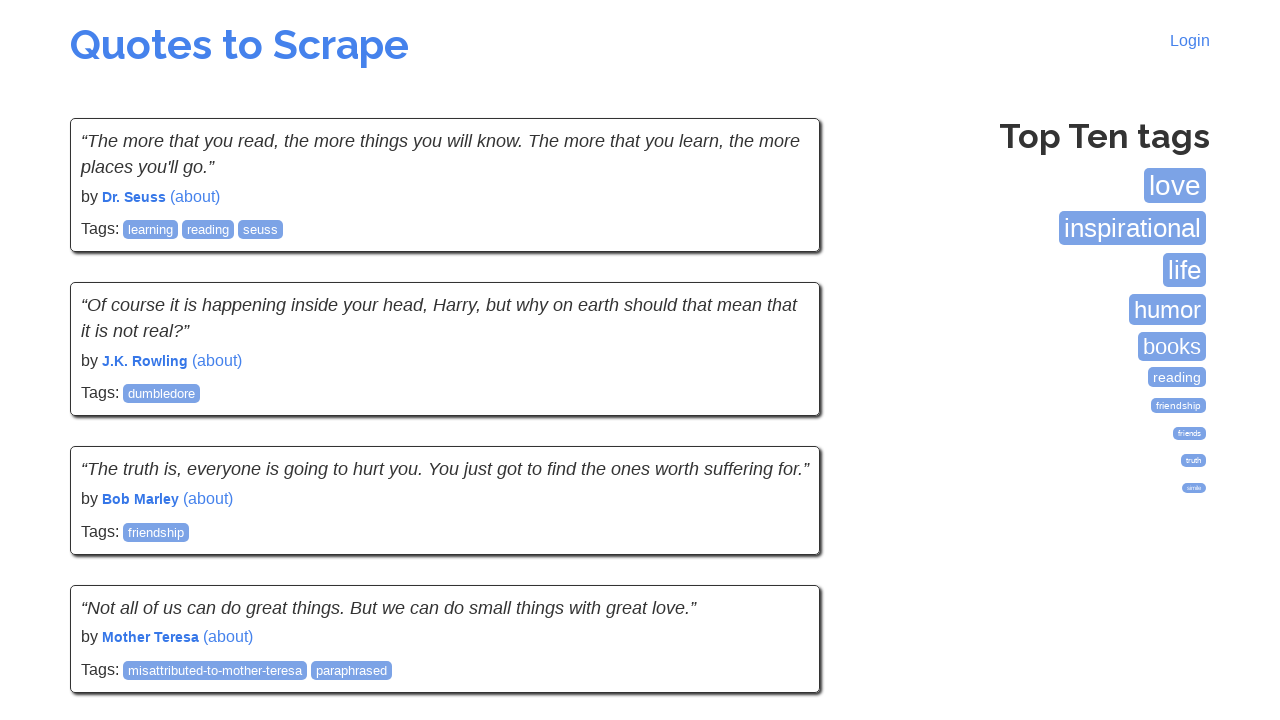

Waited for quotes to load on page 4
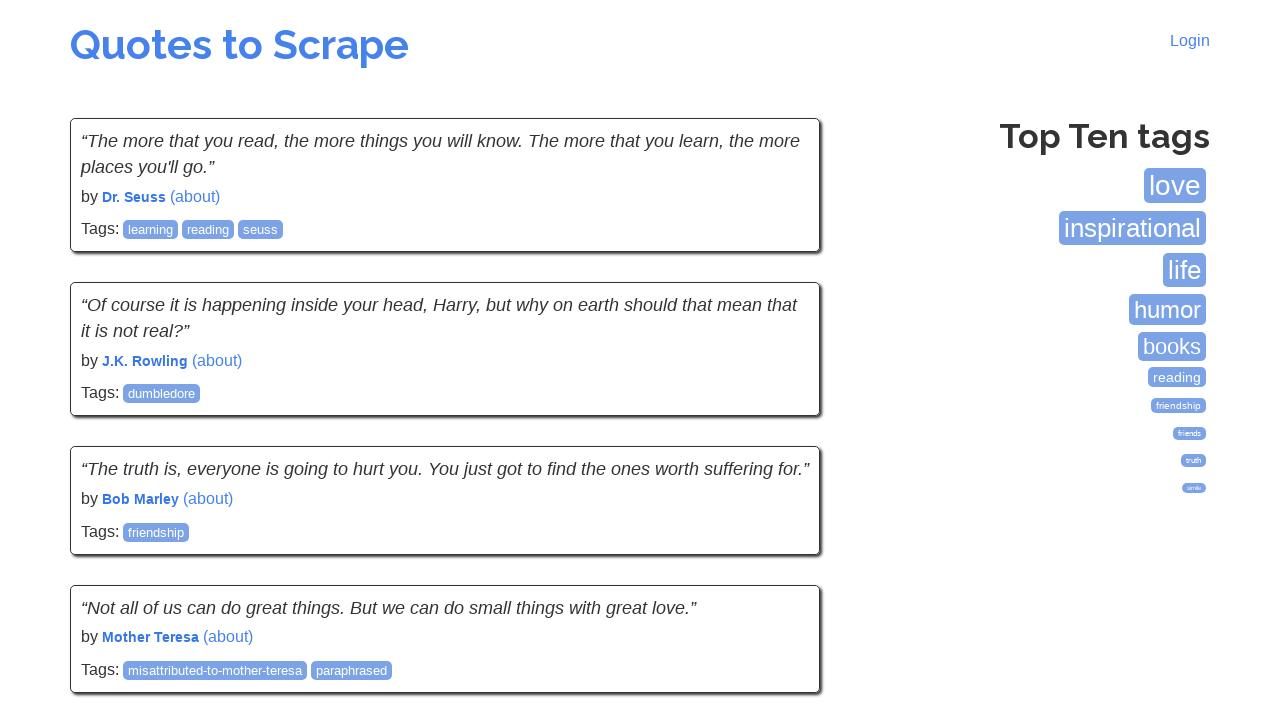

Clicked Next link to navigate to page 5 at (778, 542) on li.next a
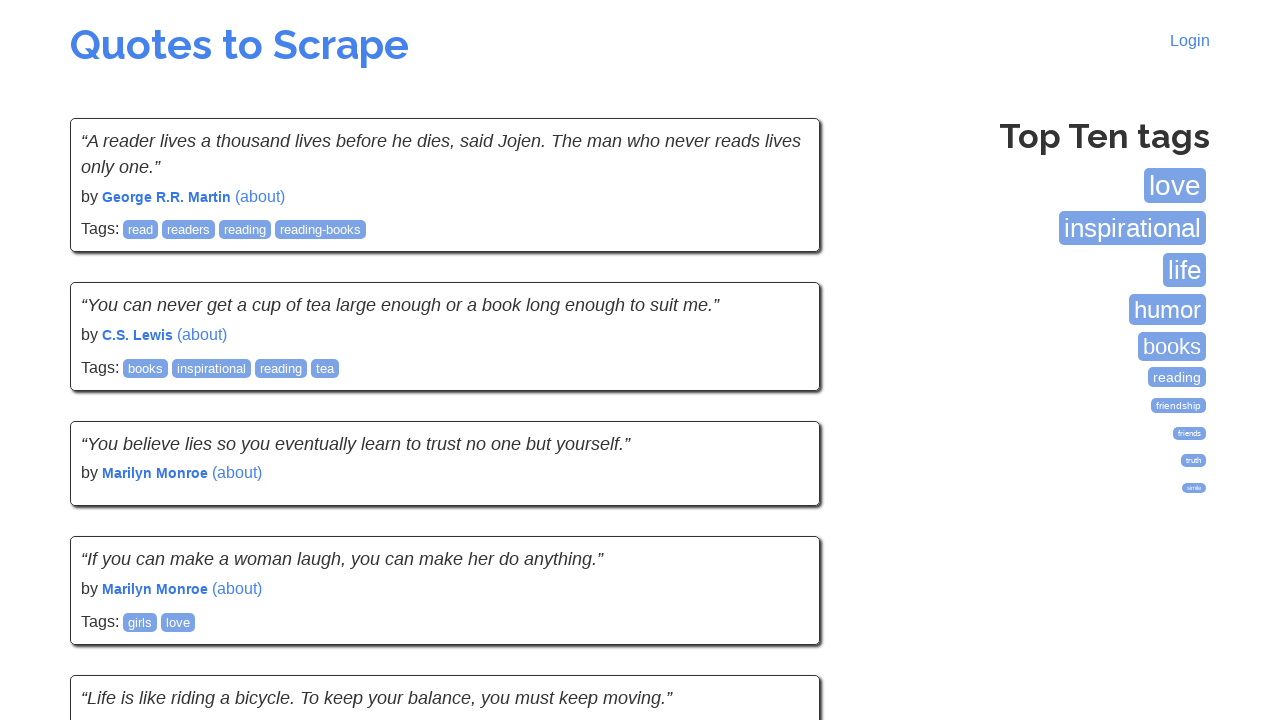

Waited for quotes to load on page 5
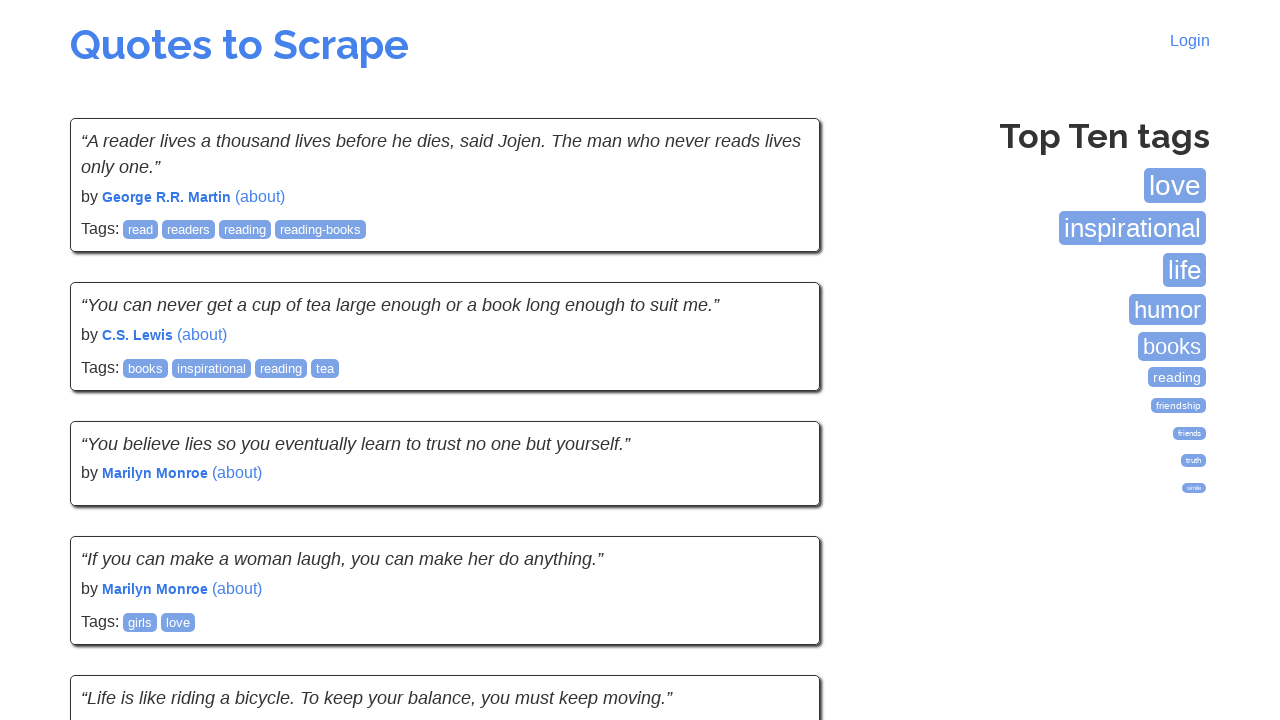

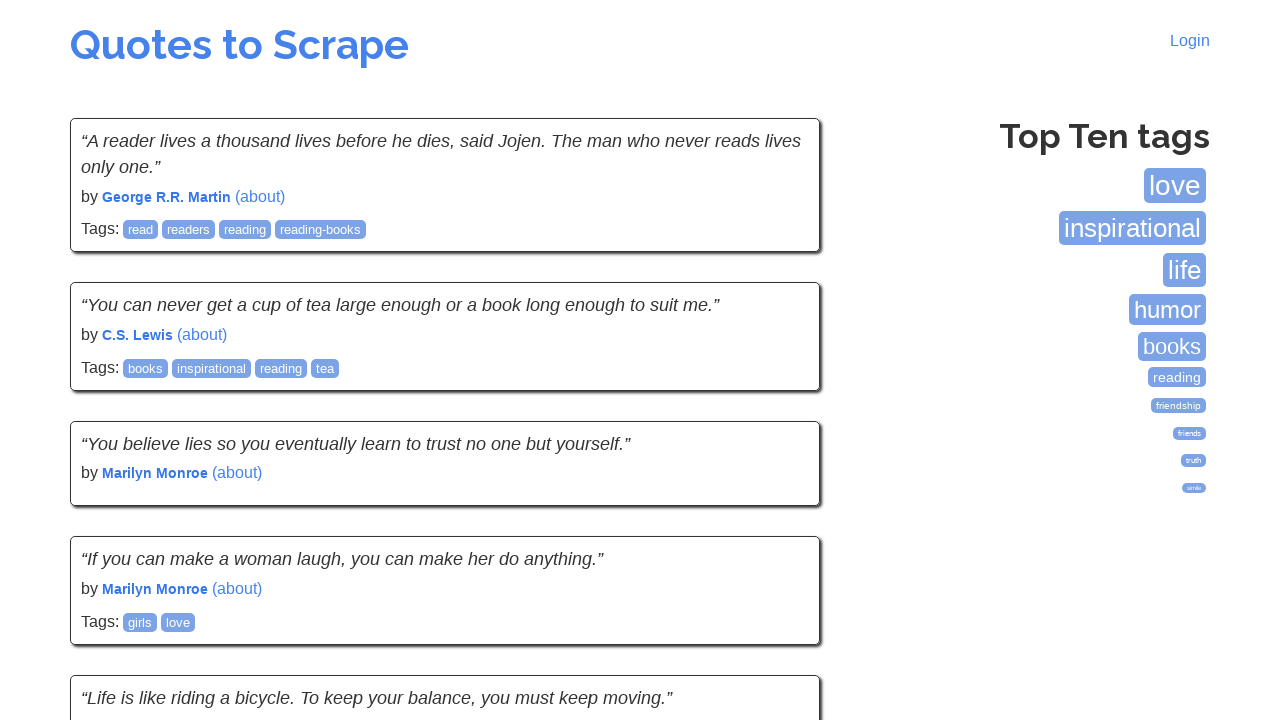